Tests the Add Element button functionality by clicking it and verifying a delete button appears in the elements container

Starting URL: https://the-internet.herokuapp.com/add_remove_elements/

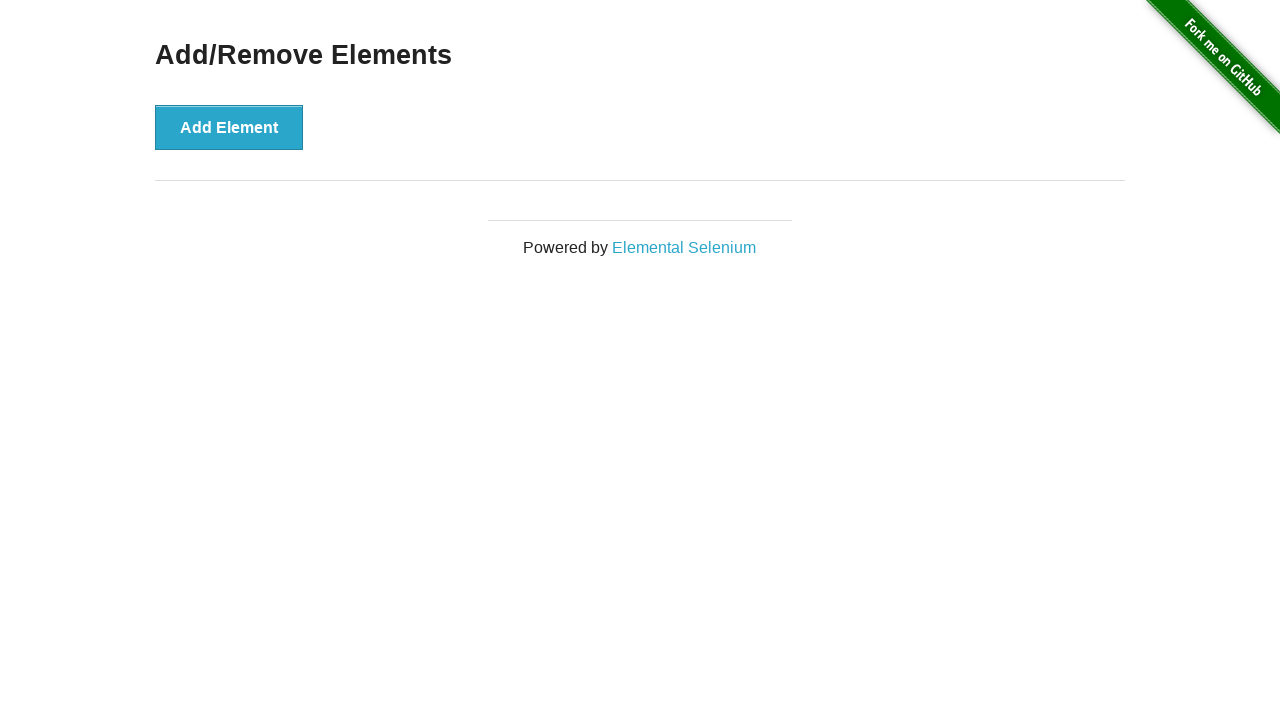

Clicked the Add Element button at (229, 127) on button
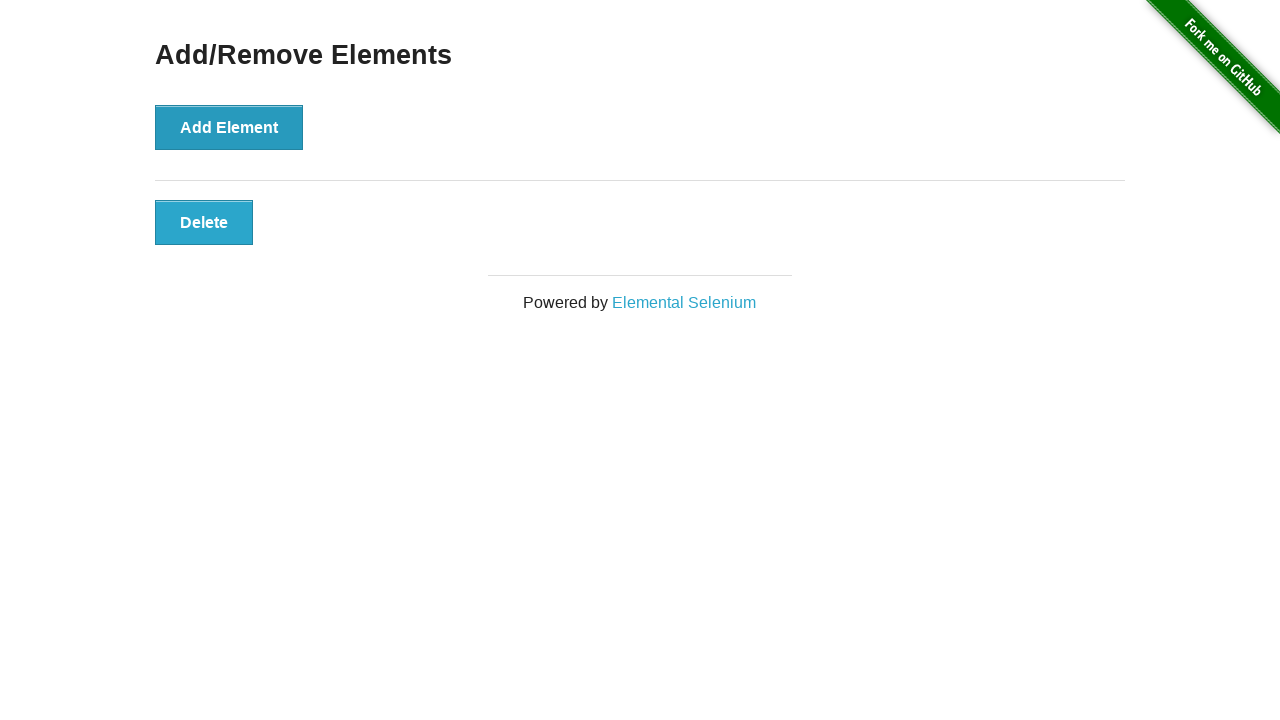

Located the elements container
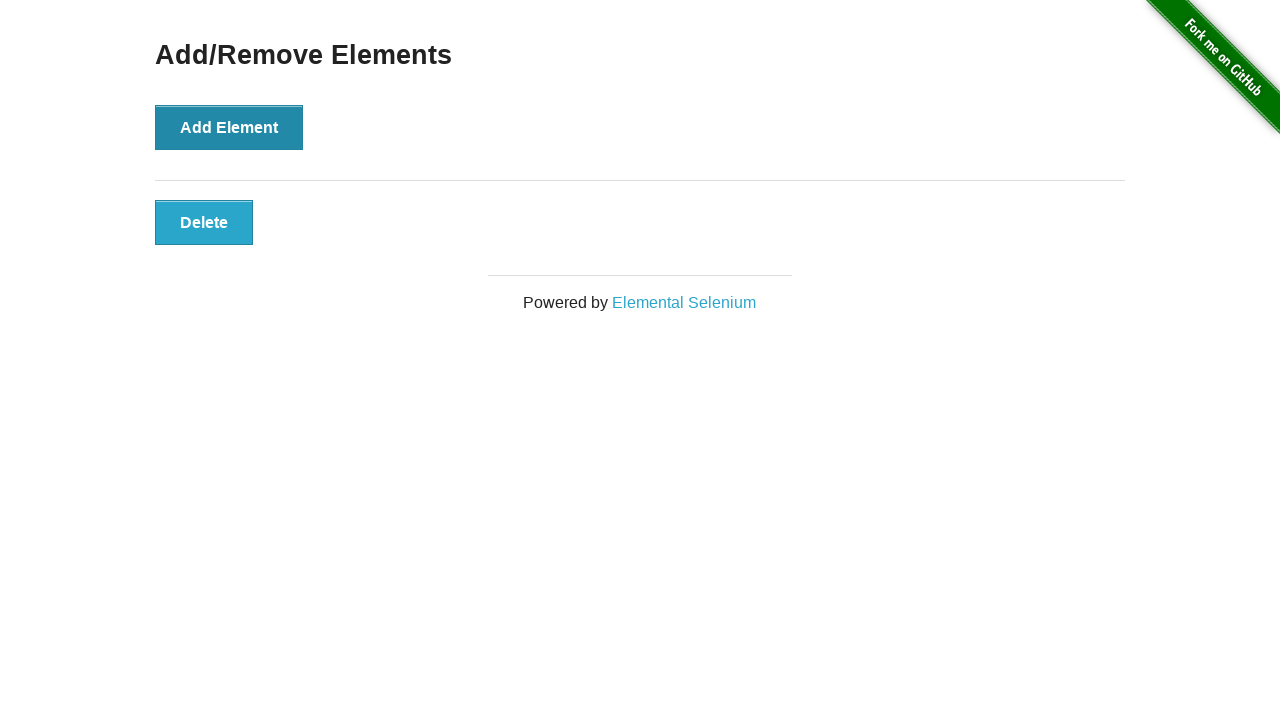

Verified the delete button is visible in the elements container
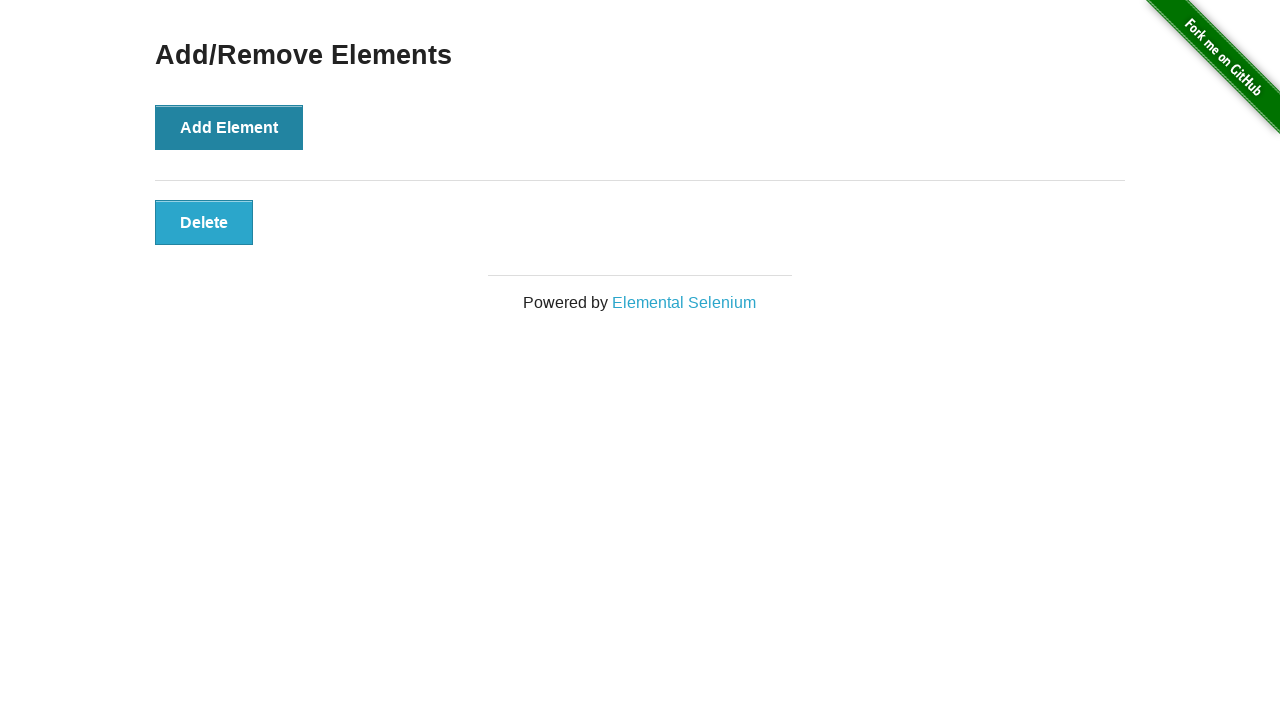

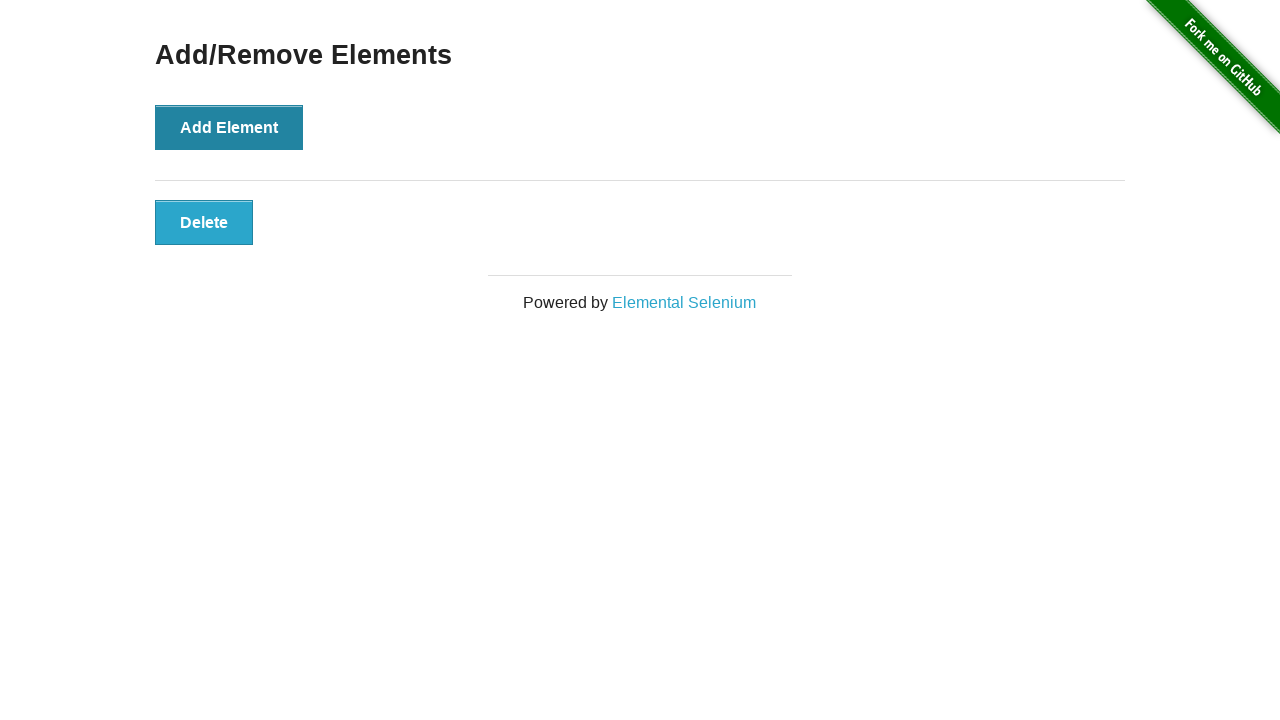